Navigates to a demo e-commerce site, filters products by laptops category, and navigates to the next page of results

Starting URL: https://www.demoblaze.com/

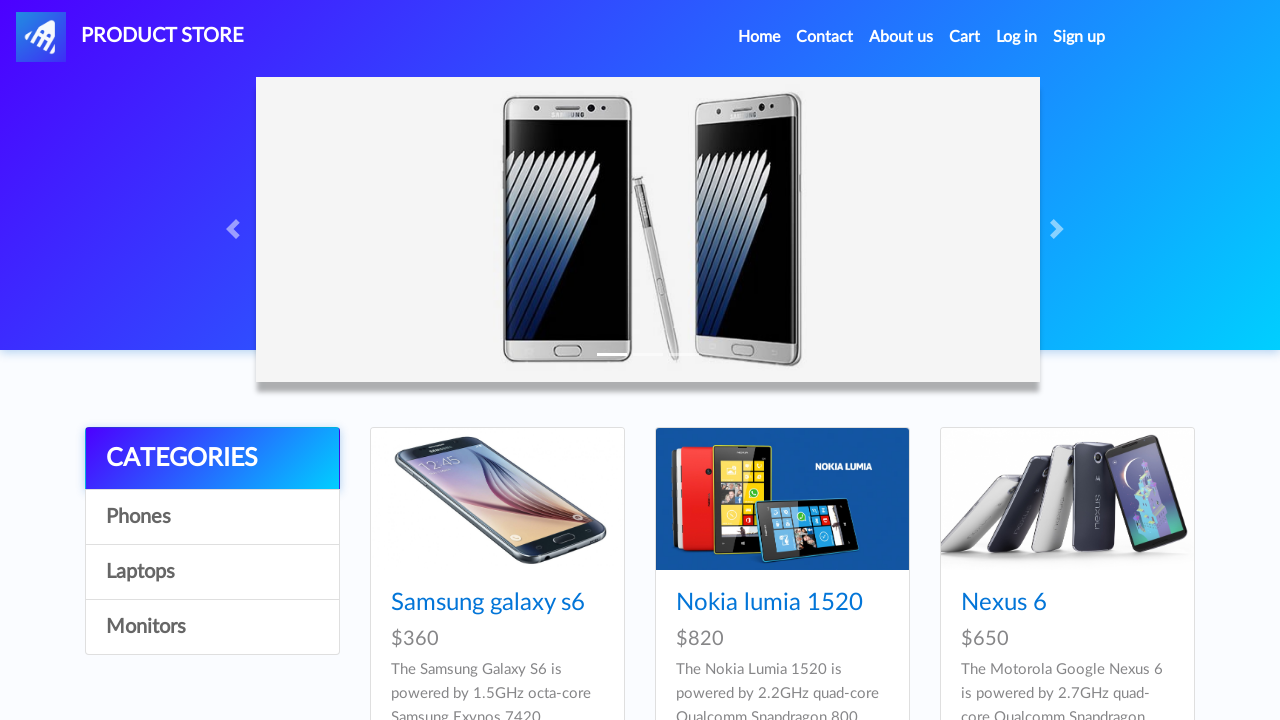

Clicked on Laptops category filter at (212, 572) on xpath=/html/body/div[5]/div/div[1]/div/a[3]
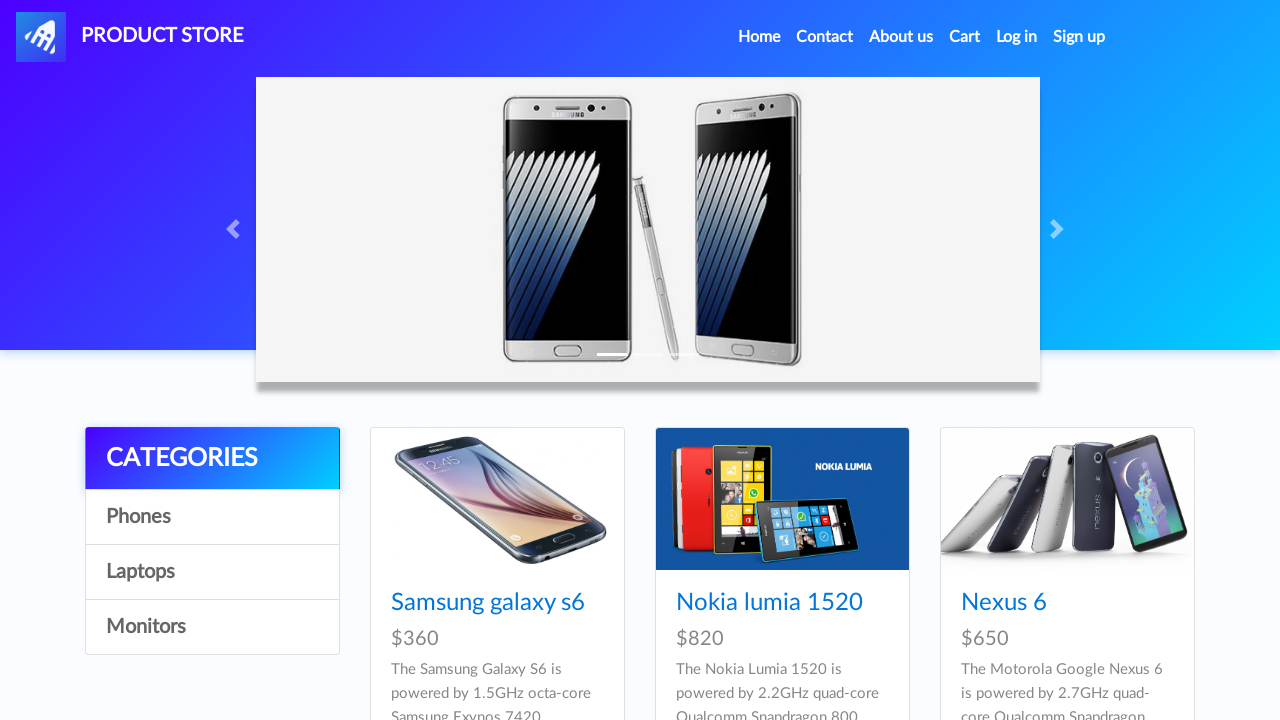

Waited for products to load
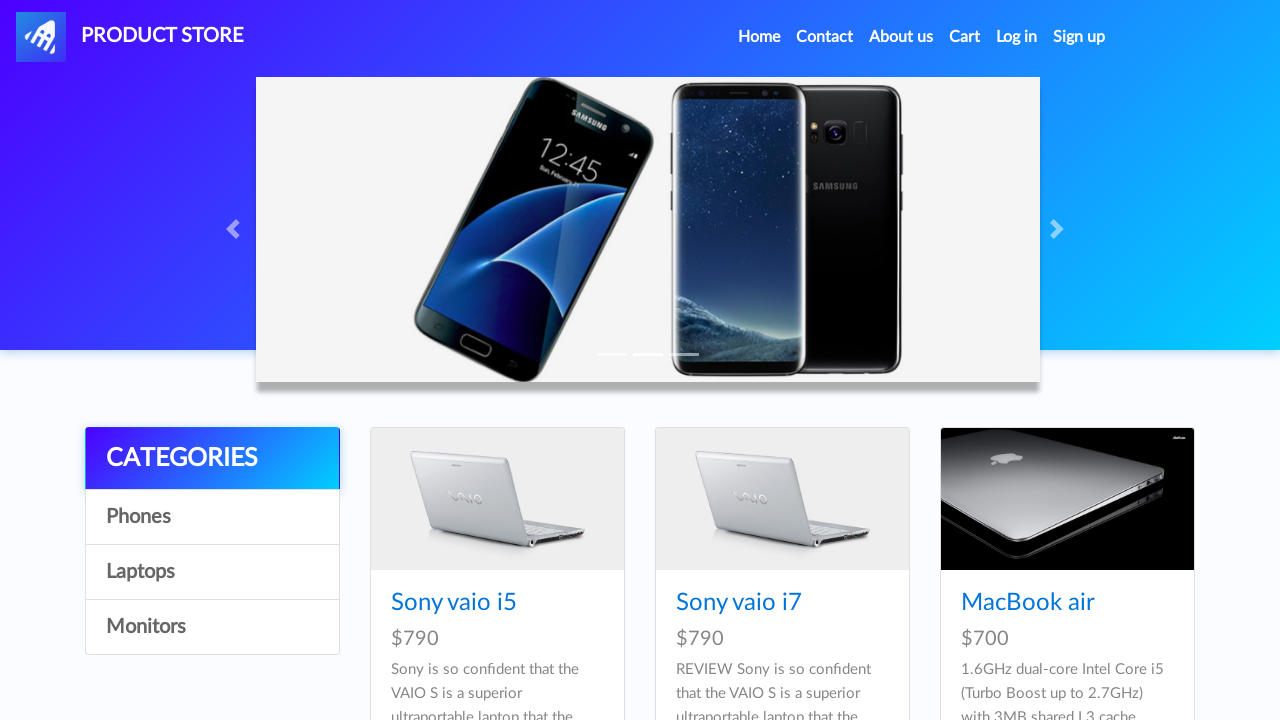

Clicked next button to view more products at (1166, 386) on #next2
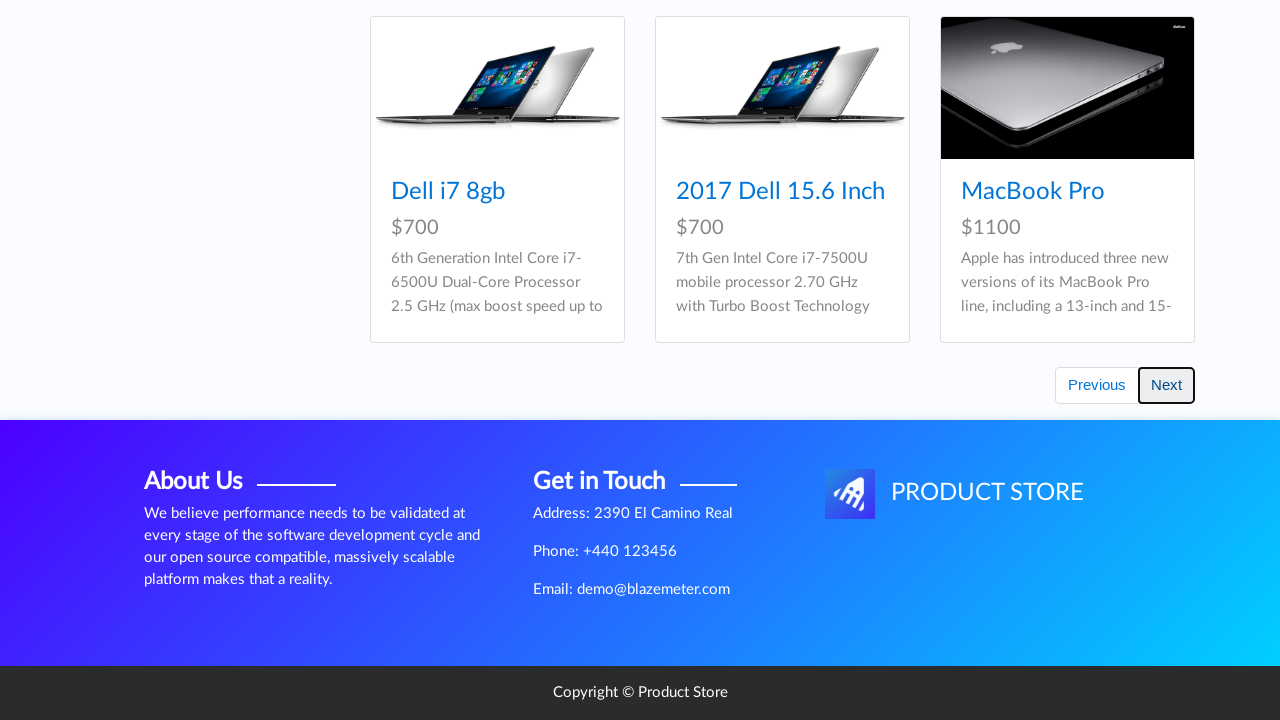

Next page of products loaded
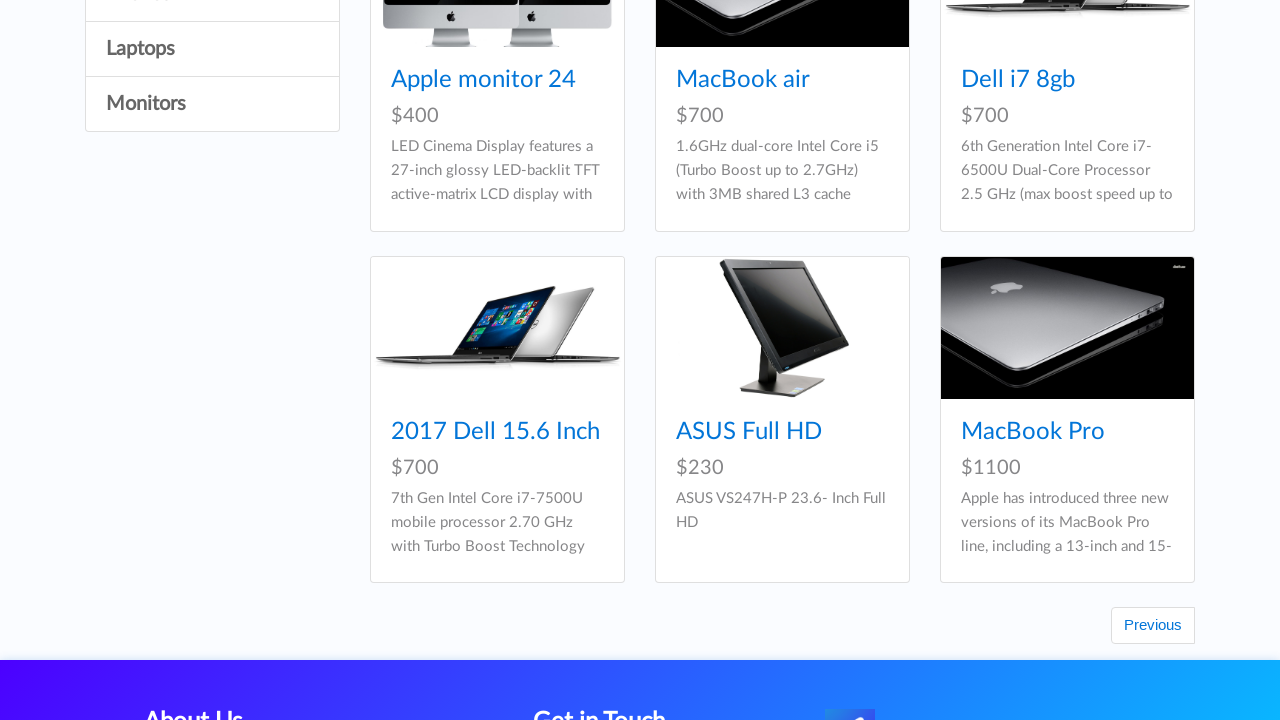

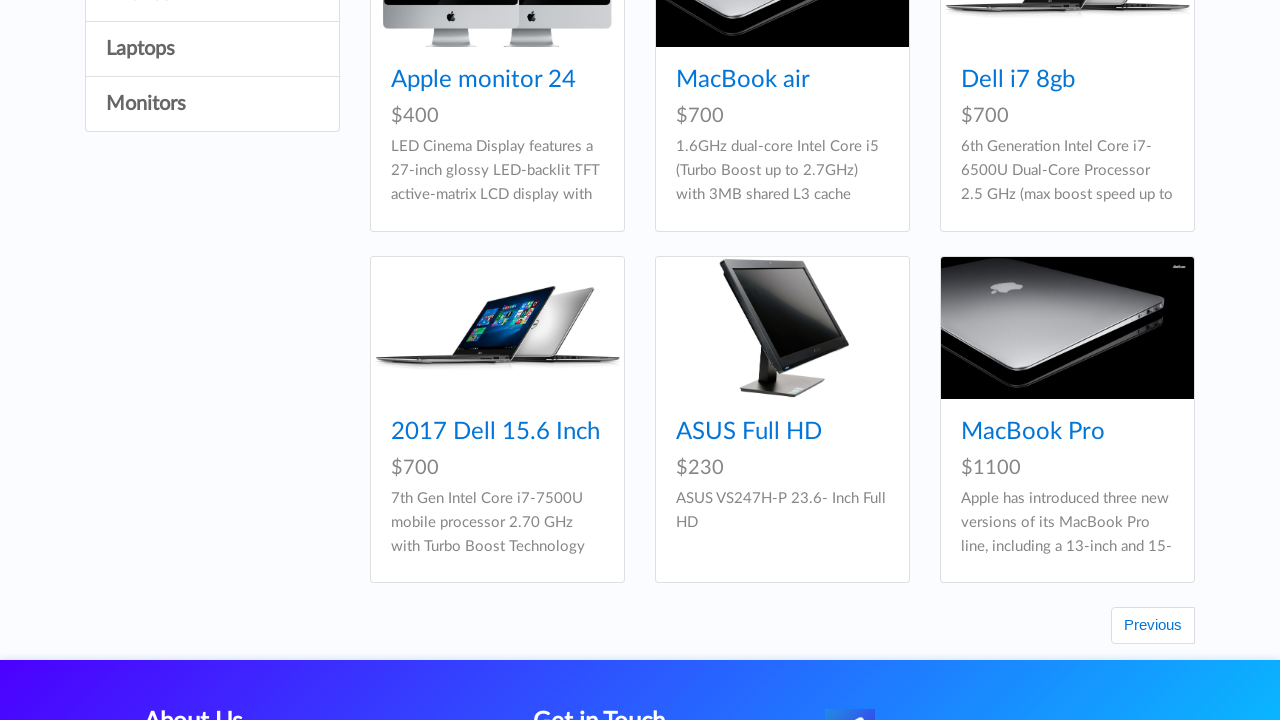